Tests iframe handling by switching between single and multiple nested frames, filling text inputs in each frame context

Starting URL: http://demo.automationtesting.in/Frames.html

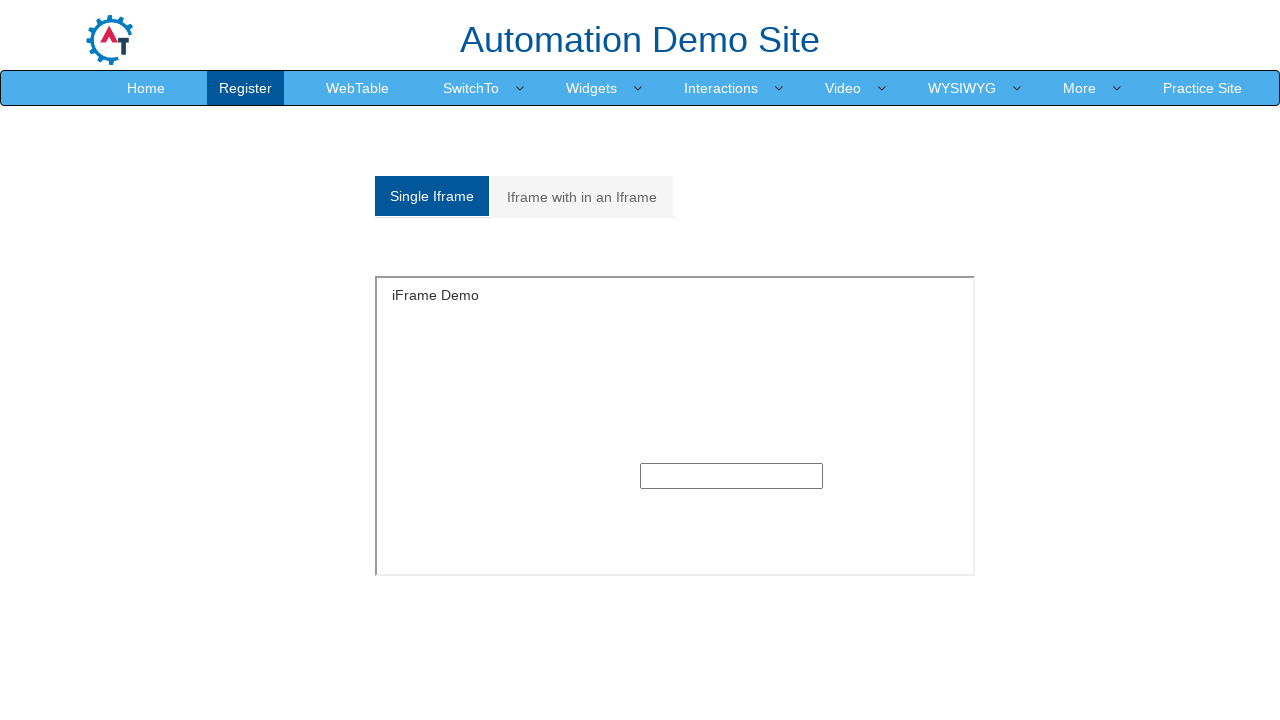

Switched to single frame and filled text input with 'MAAA' on iframe[src='SingleFrame.html'] >> internal:control=enter-frame >> input[type='te
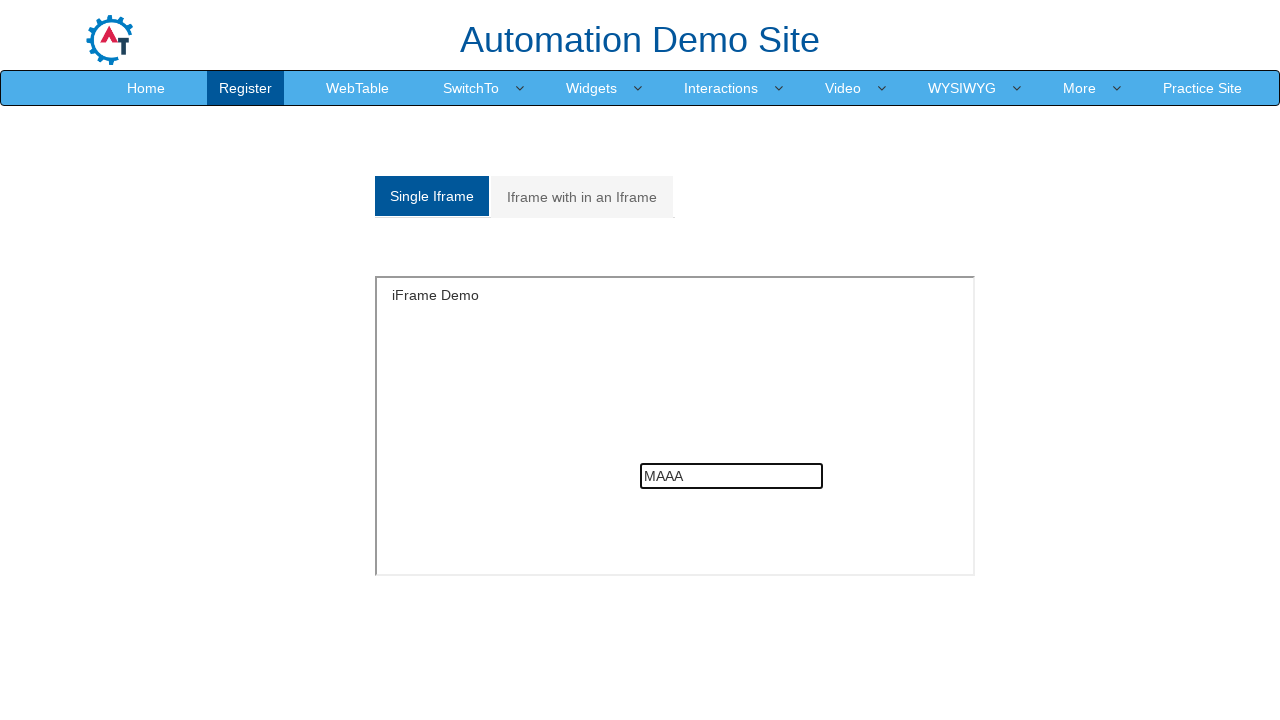

Clicked on Multiple frames tab at (582, 197) on a[href='#Multiple']
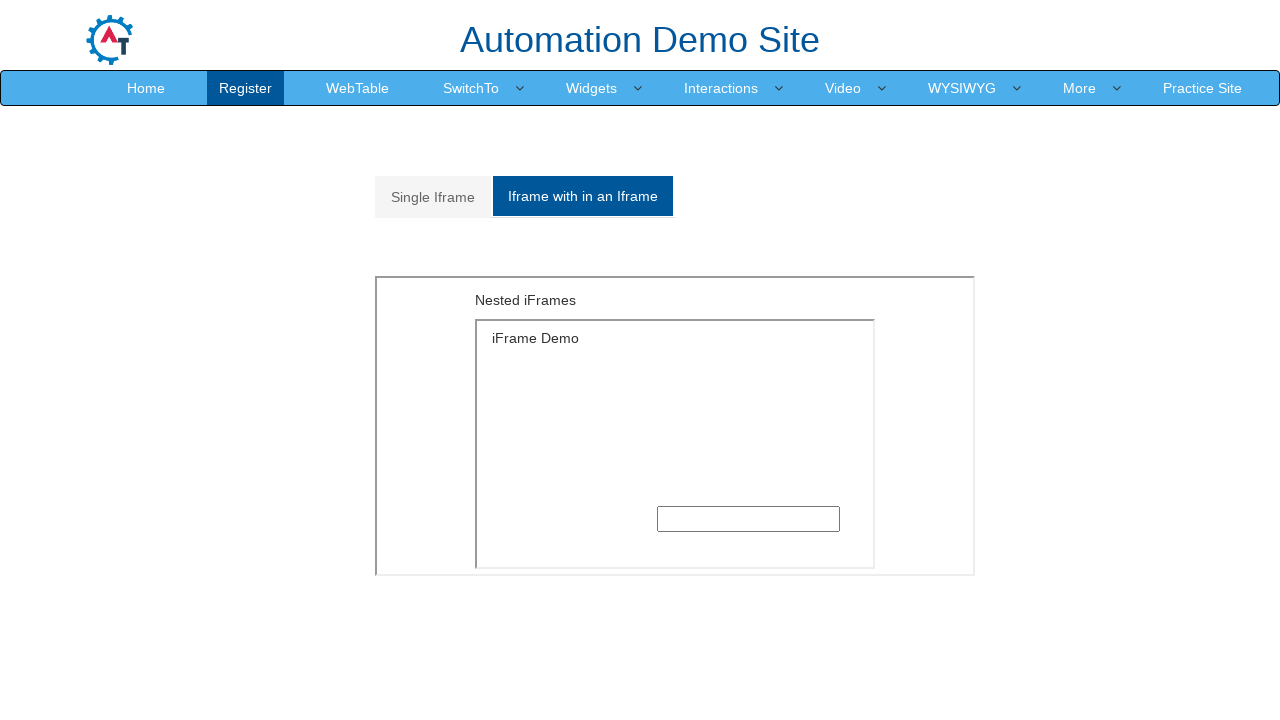

Waited 500ms for multiple frames section to load
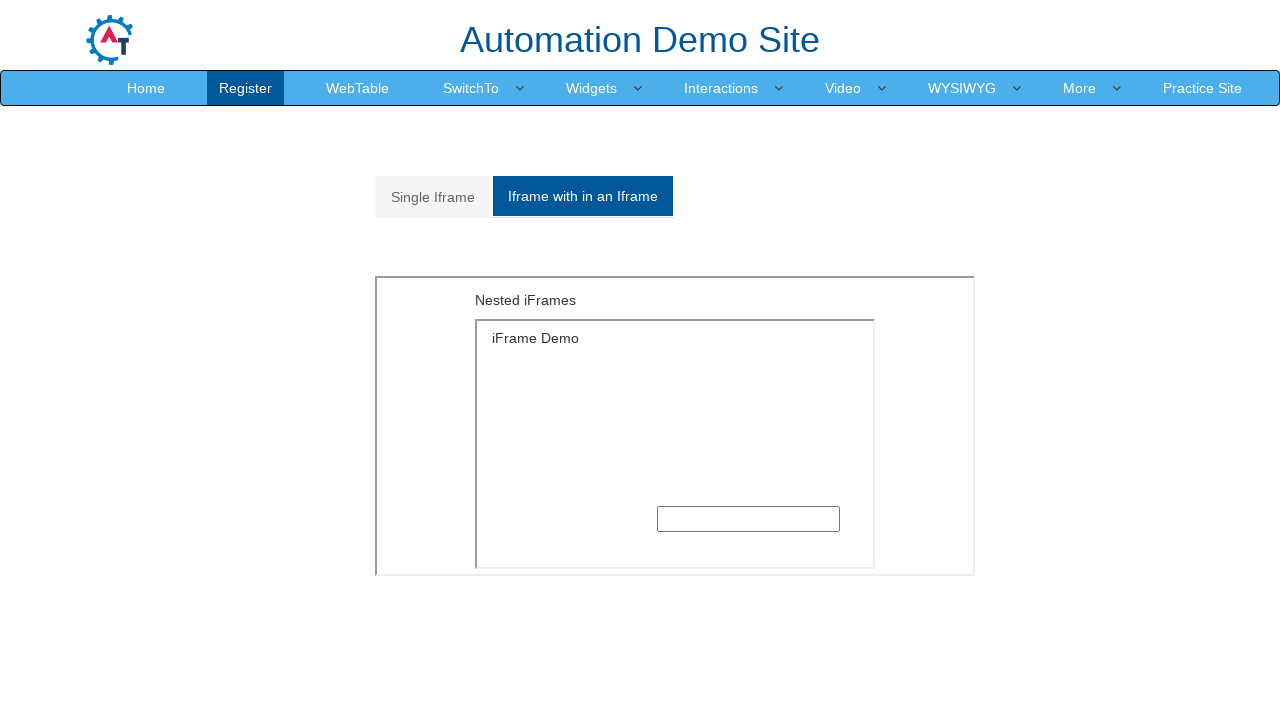

Located outer frame with src='MultipleFrames.html'
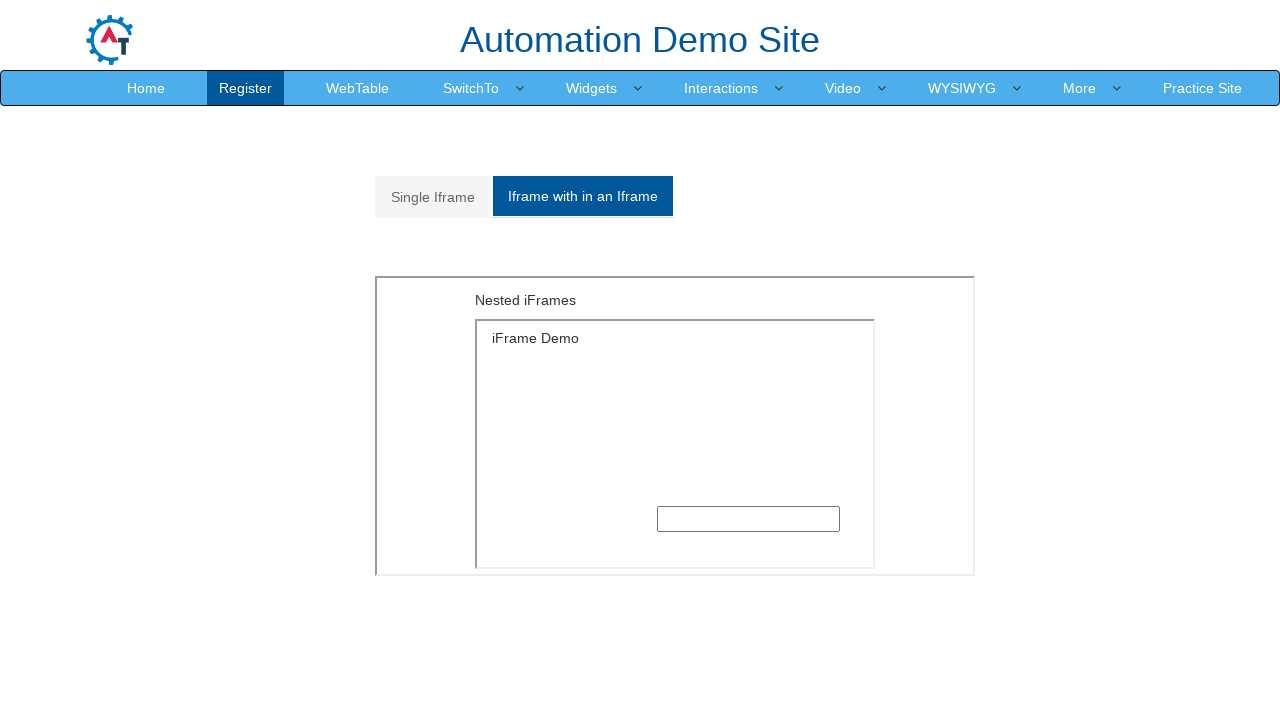

Switched to first inner frame and filled text input with 'Baba' on iframe[src='MultipleFrames.html'] >> internal:control=enter-frame >> iframe >> n
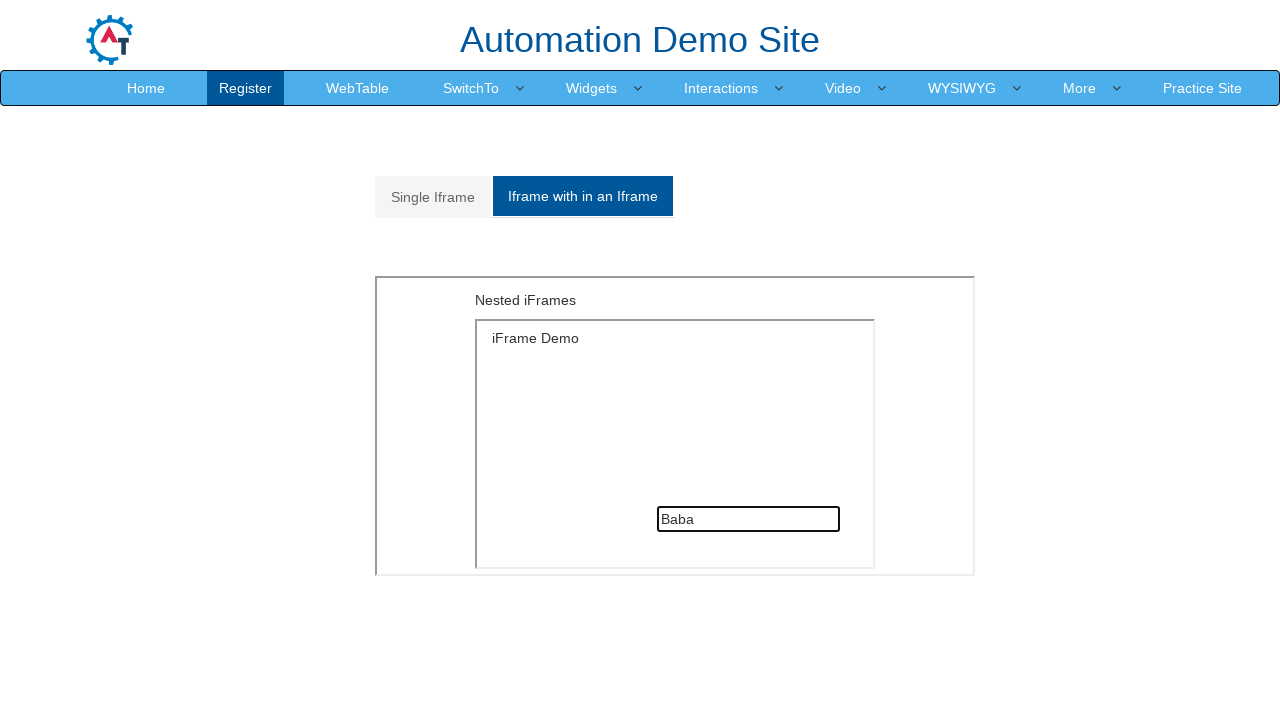

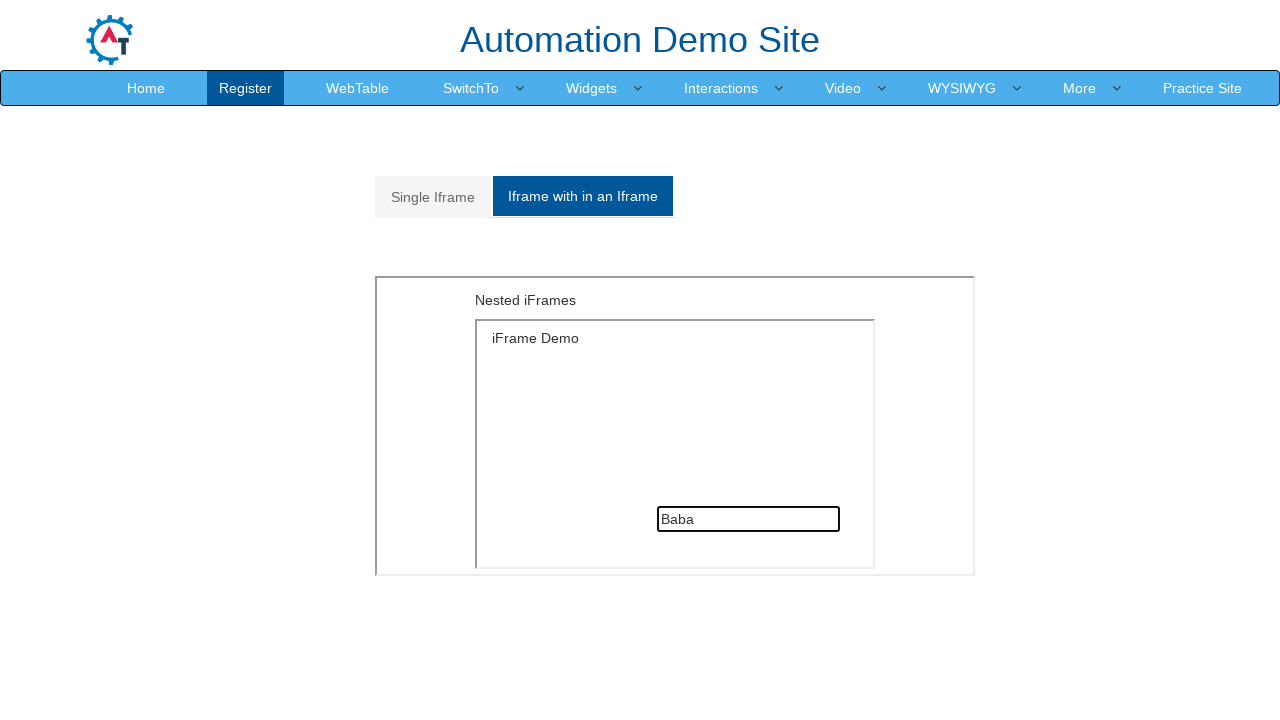